Tests an explicit wait scenario where the script waits for a price element to display "100", then clicks a book button, calculates an answer based on a displayed value, fills it in, and submits.

Starting URL: http://suninjuly.github.io/explicit_wait2.html

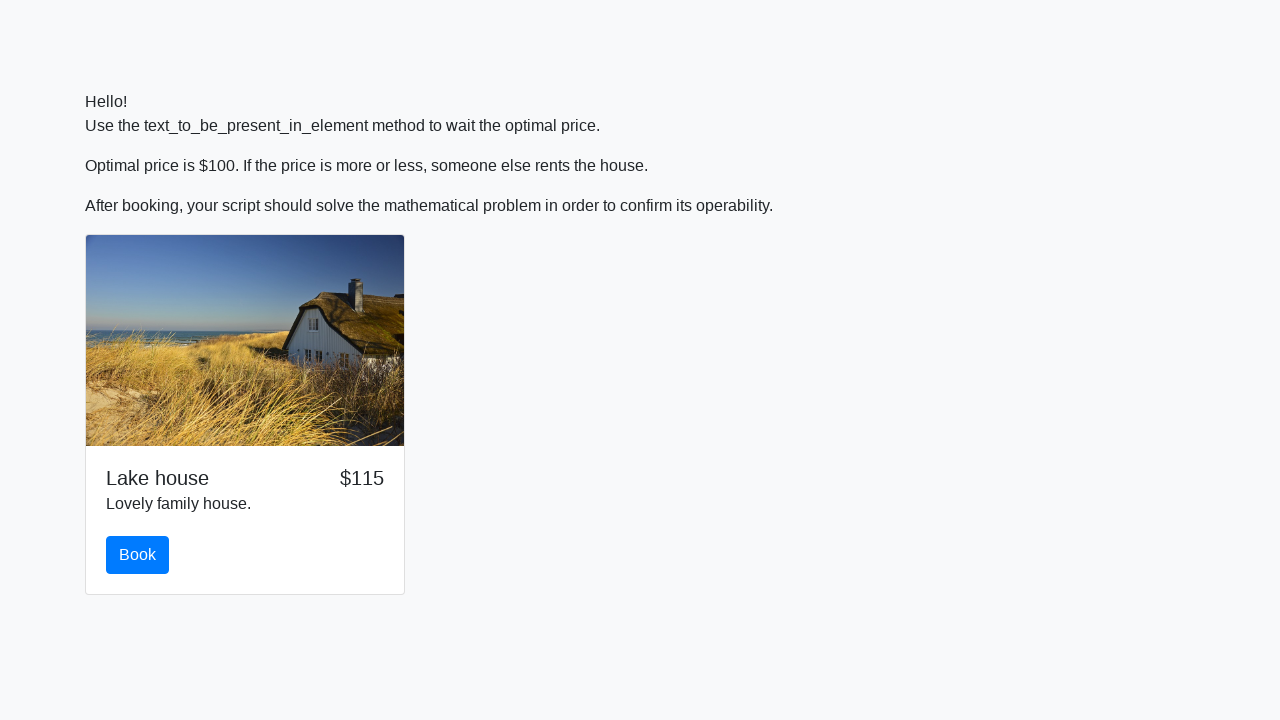

Waited for price element to display '100'
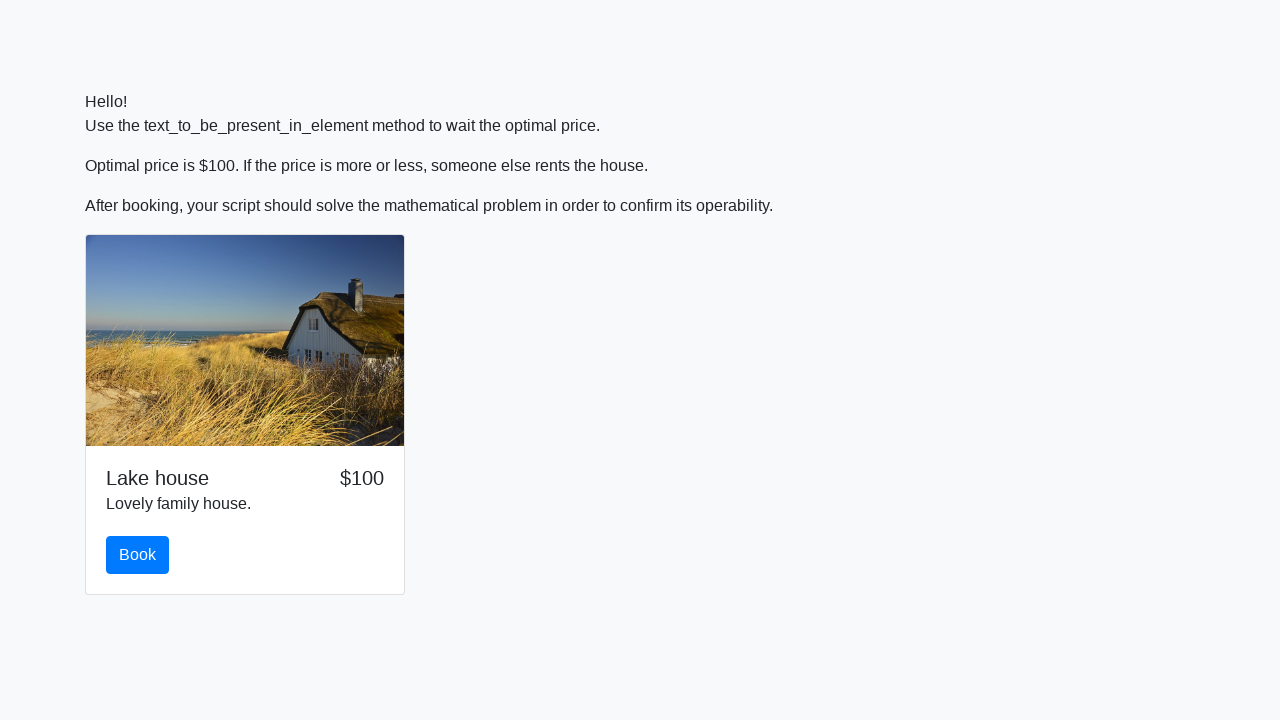

Clicked the book button at (138, 555) on #book
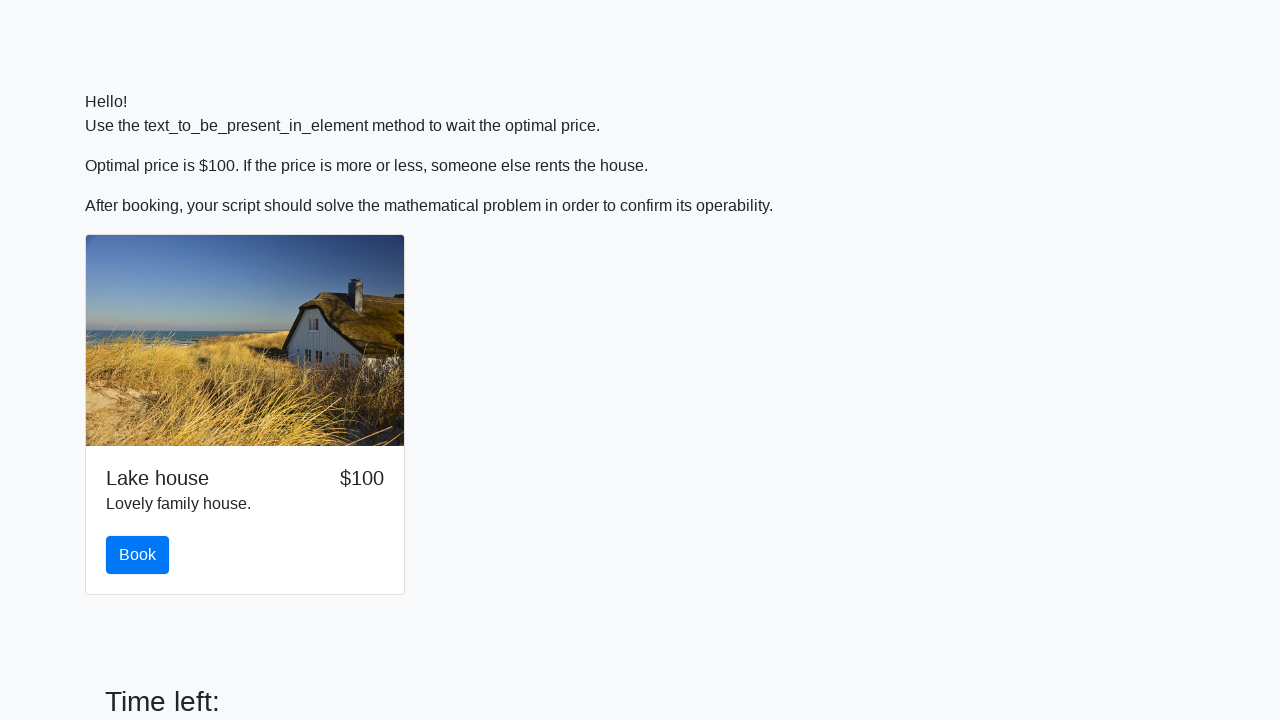

Retrieved input value: 746
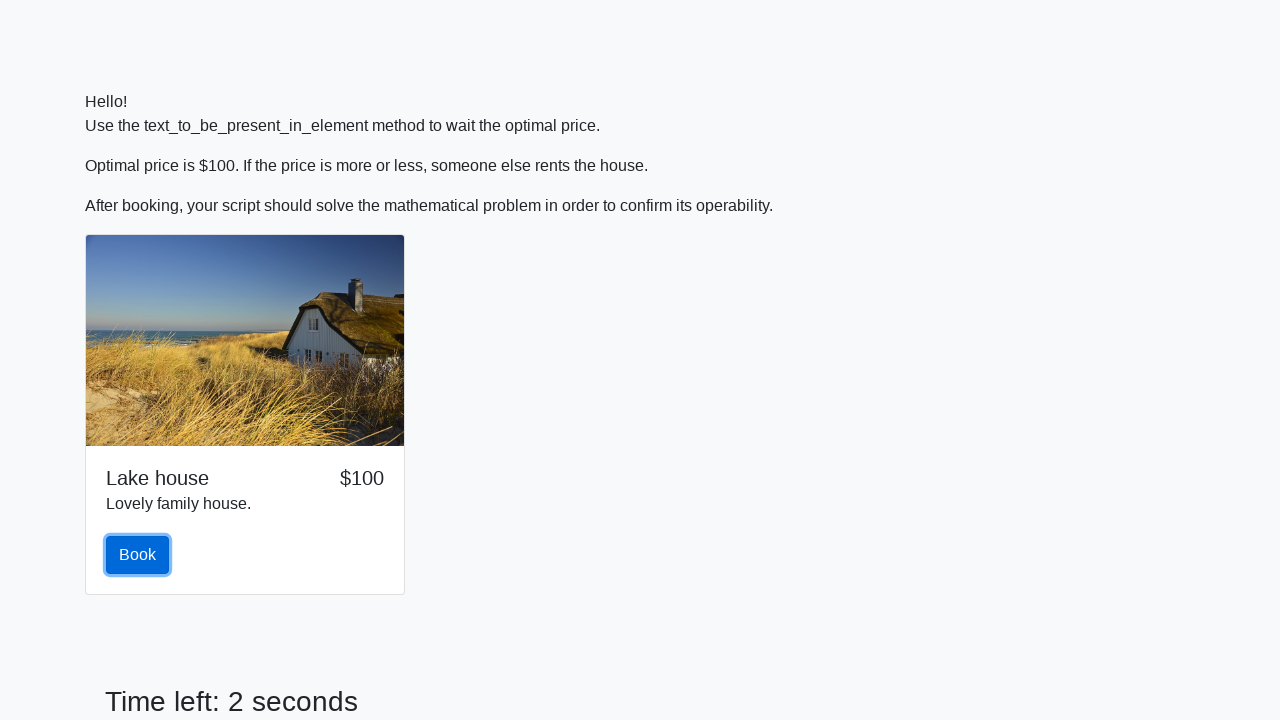

Calculated answer: 2.4766593001089974
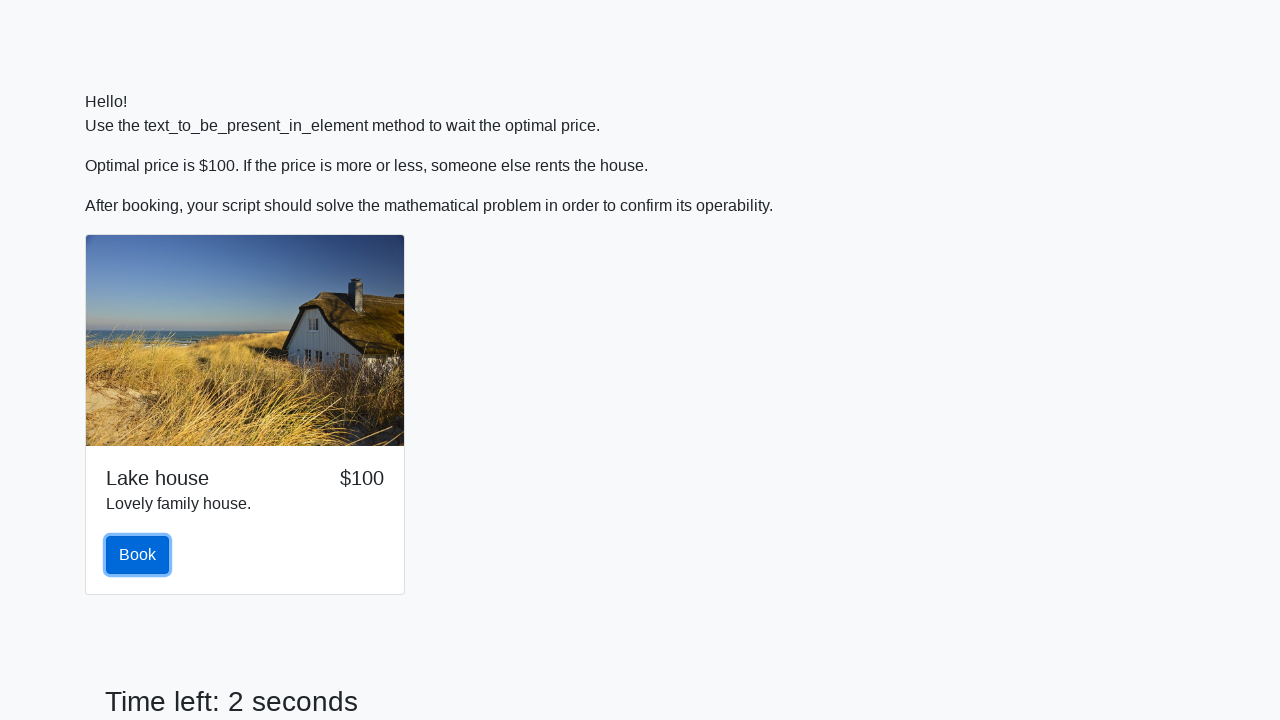

Filled answer field with calculated value: 2.4766593001089974 on #answer
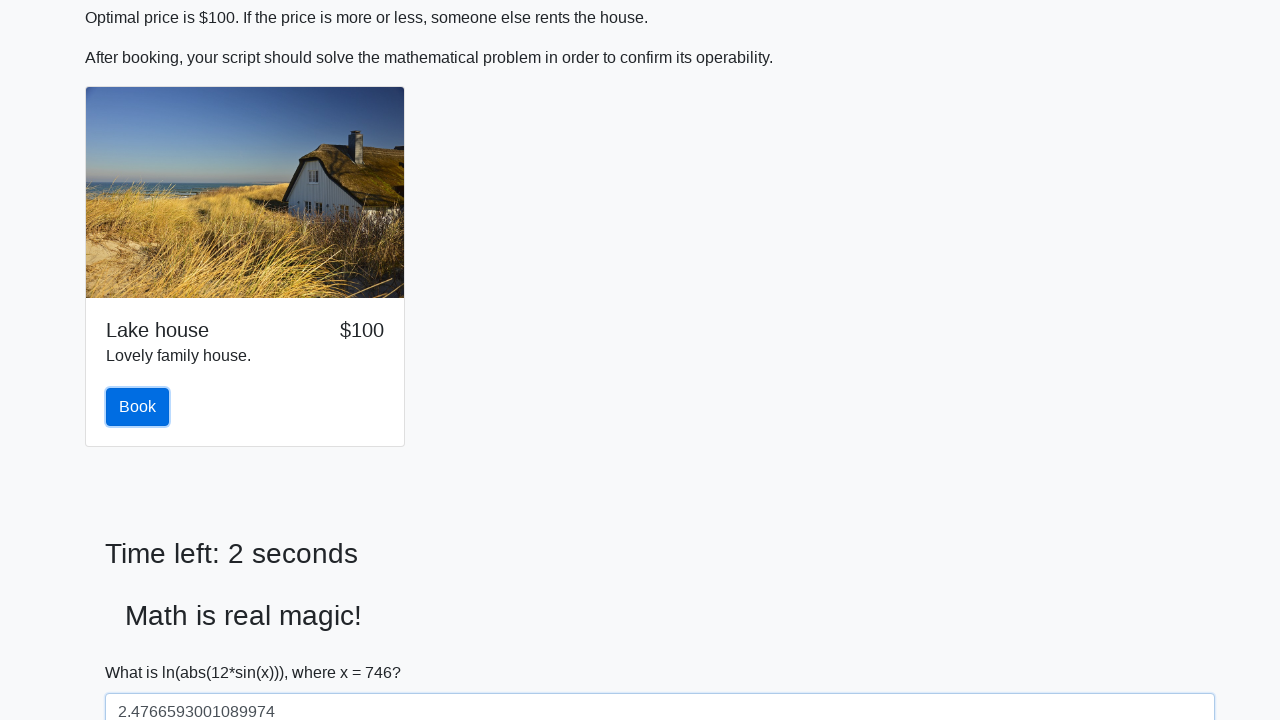

Clicked the solve button to submit the answer at (143, 651) on #solve
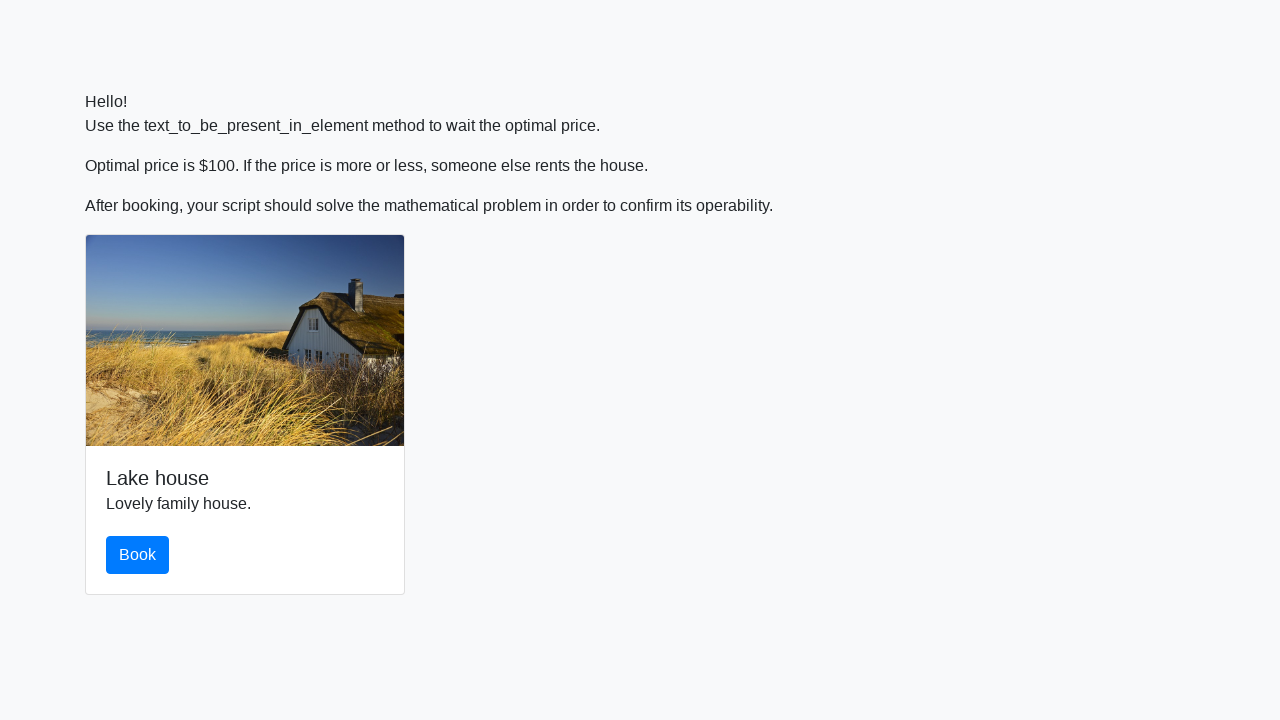

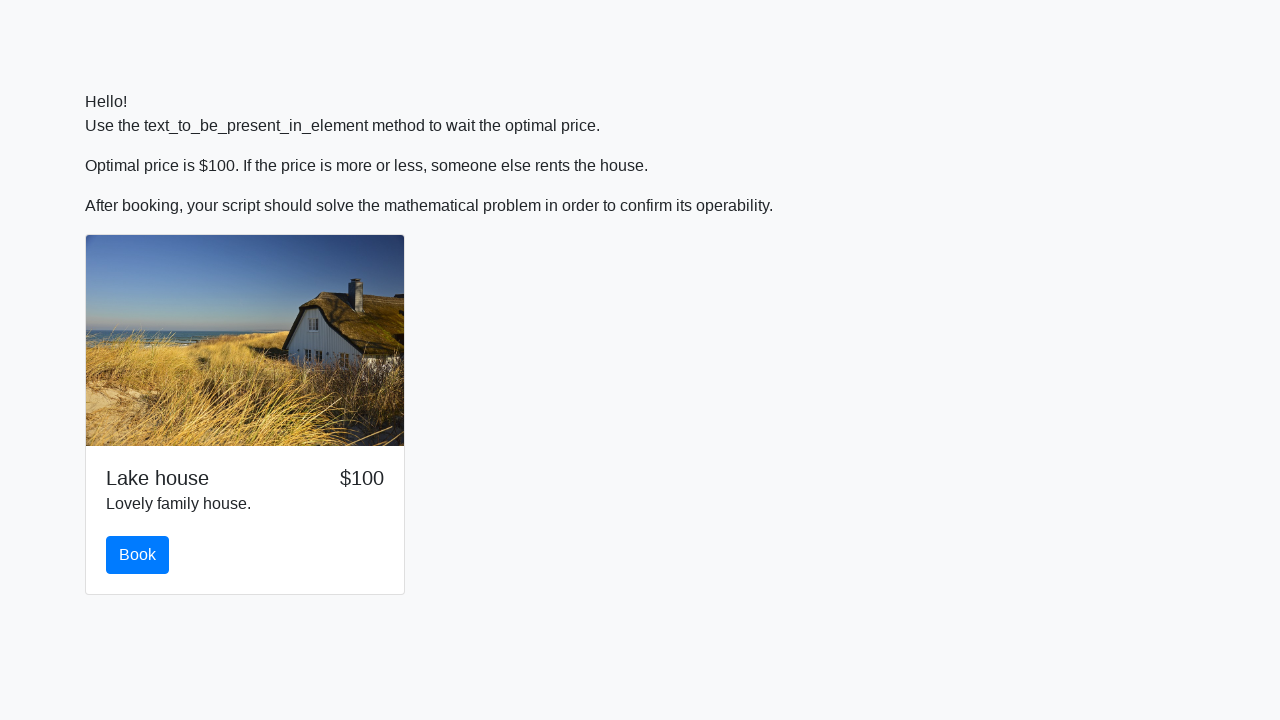